Tests the slider component on DemoQA by moving the slider to a target value of 50

Starting URL: https://demoqa.com/slider

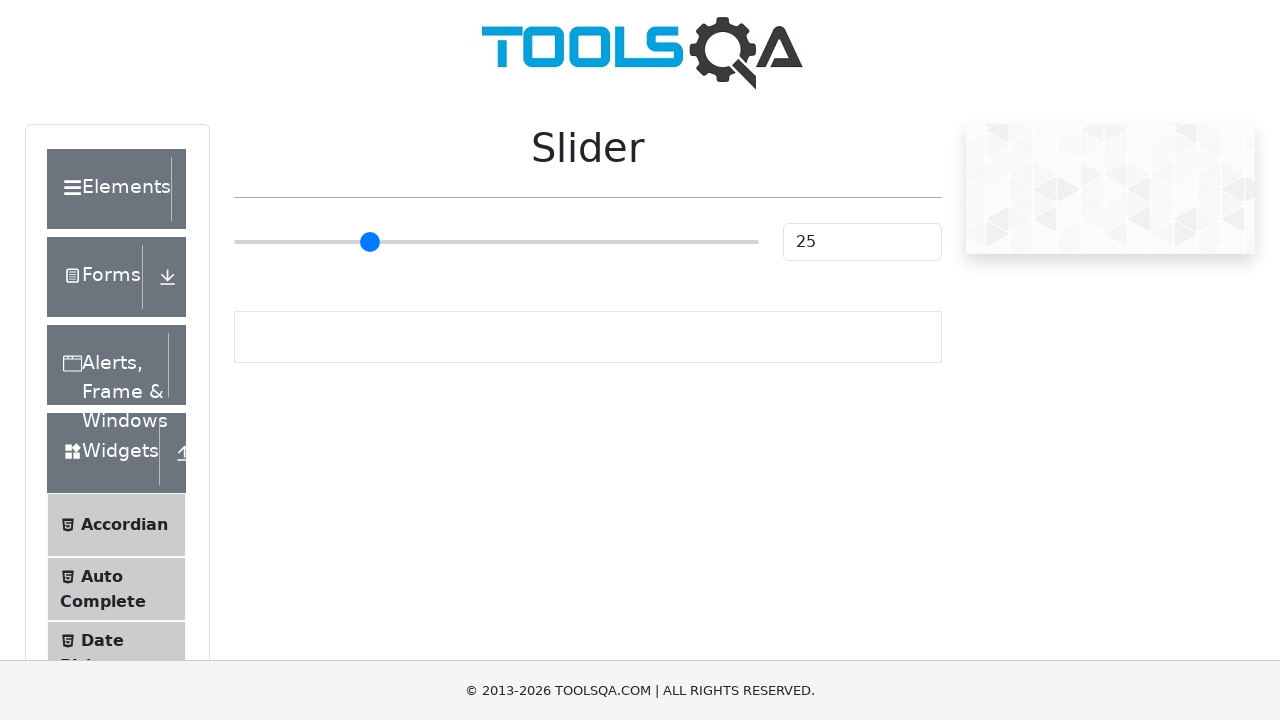

Waited for slider component to be visible
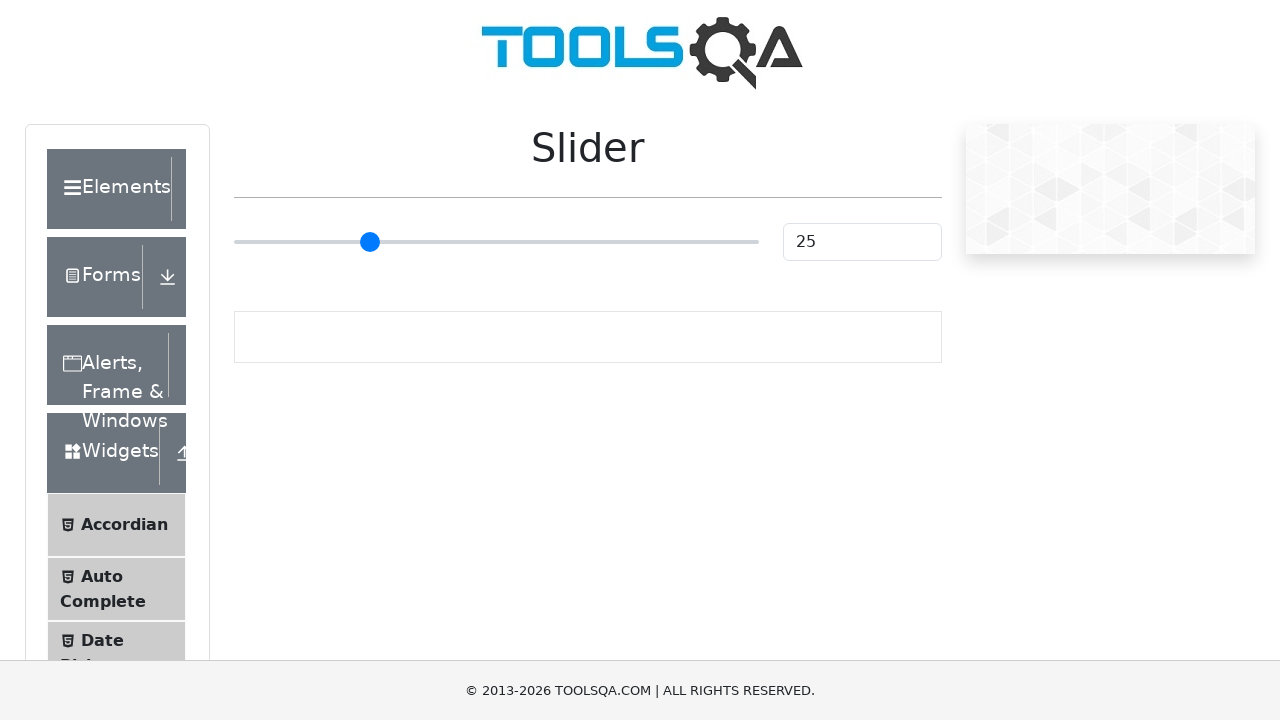

Retrieved slider bounding box dimensions
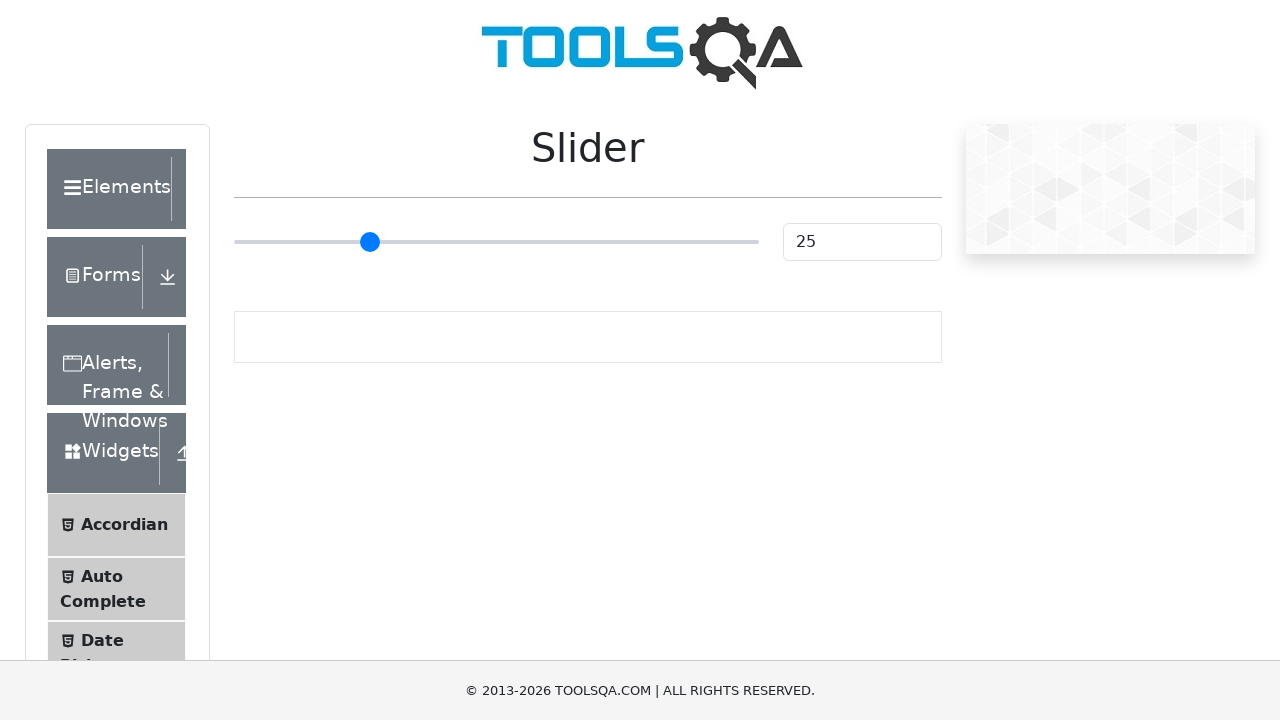

Calculated target position for slider value 50
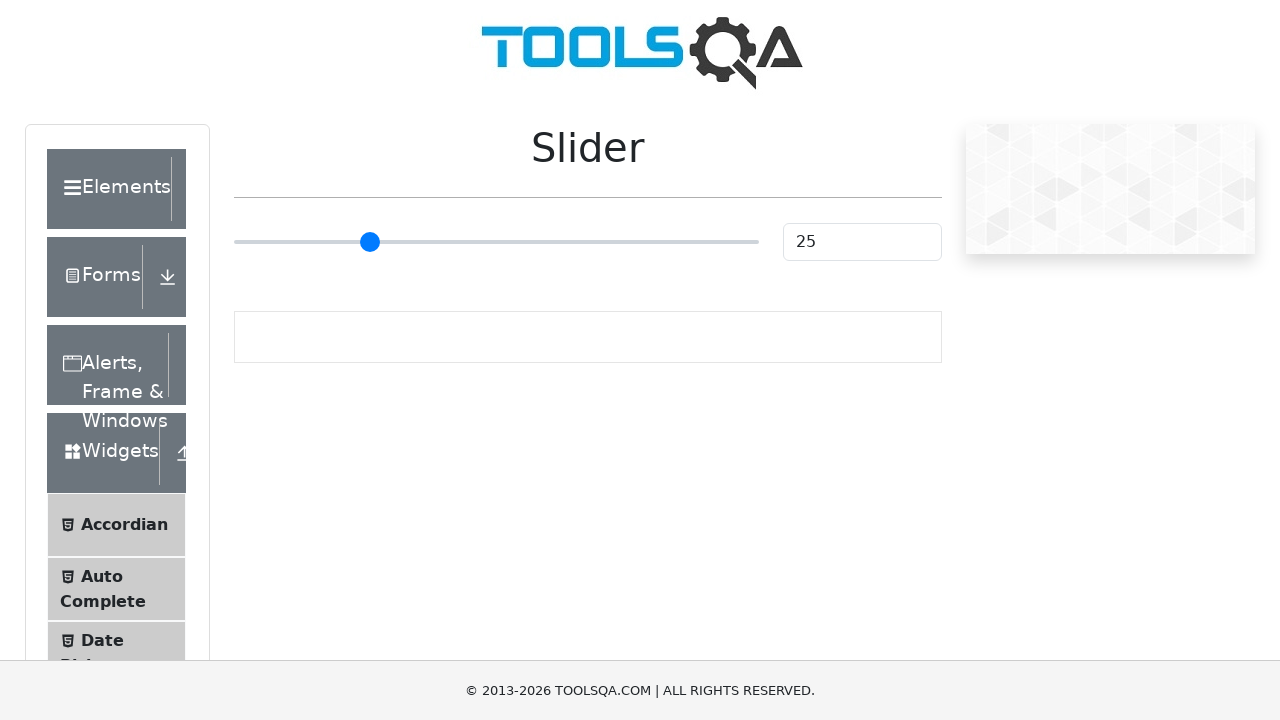

Clicked slider at calculated position to move to value 50 at (496, 242)
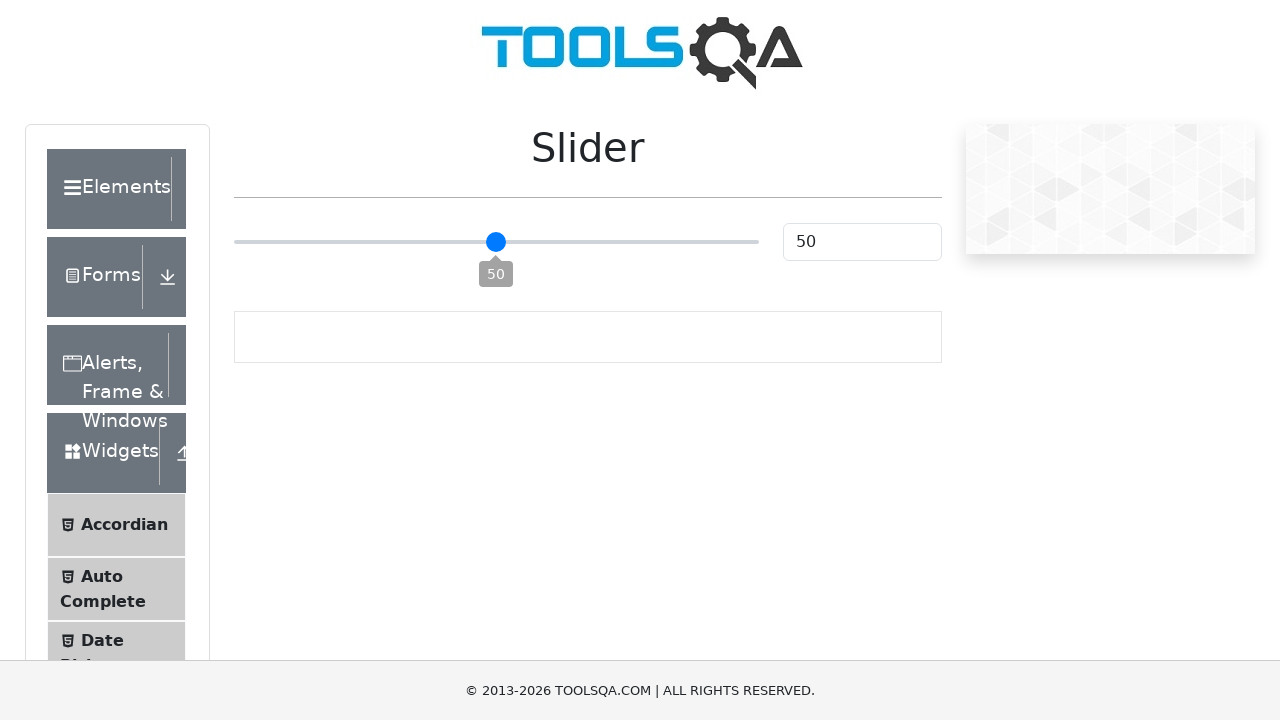

Verified slider value changed to 50
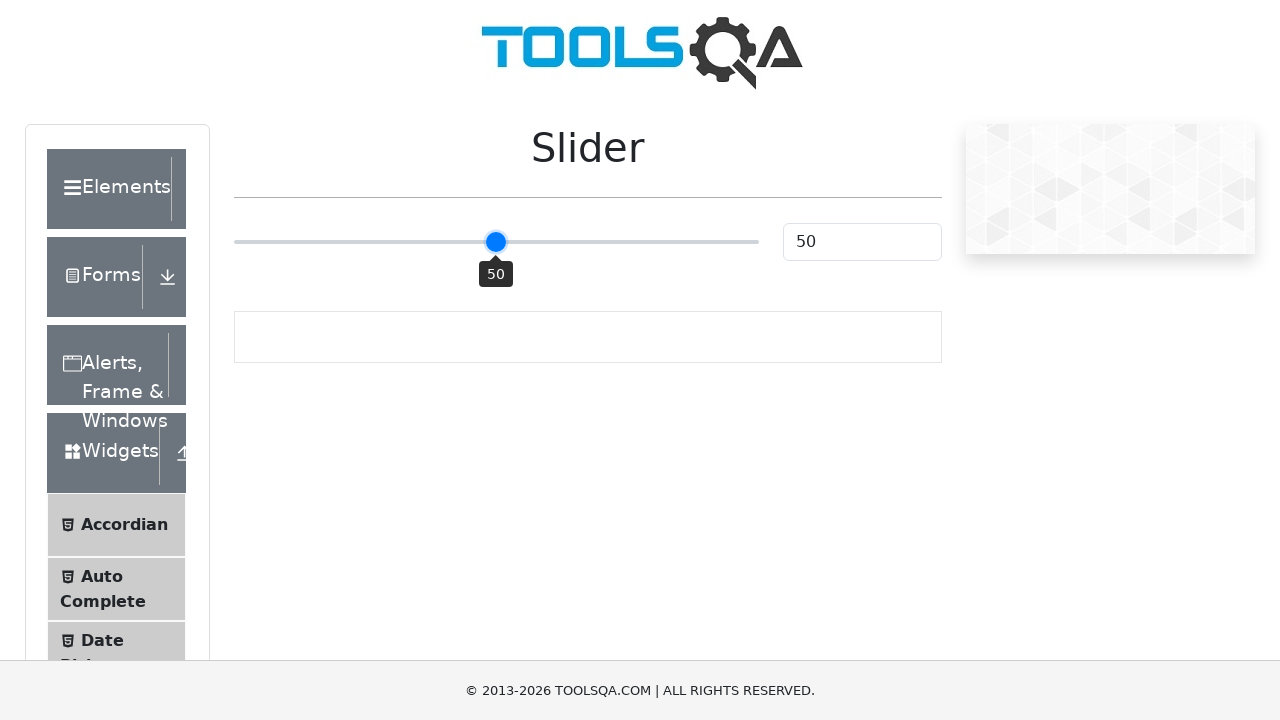

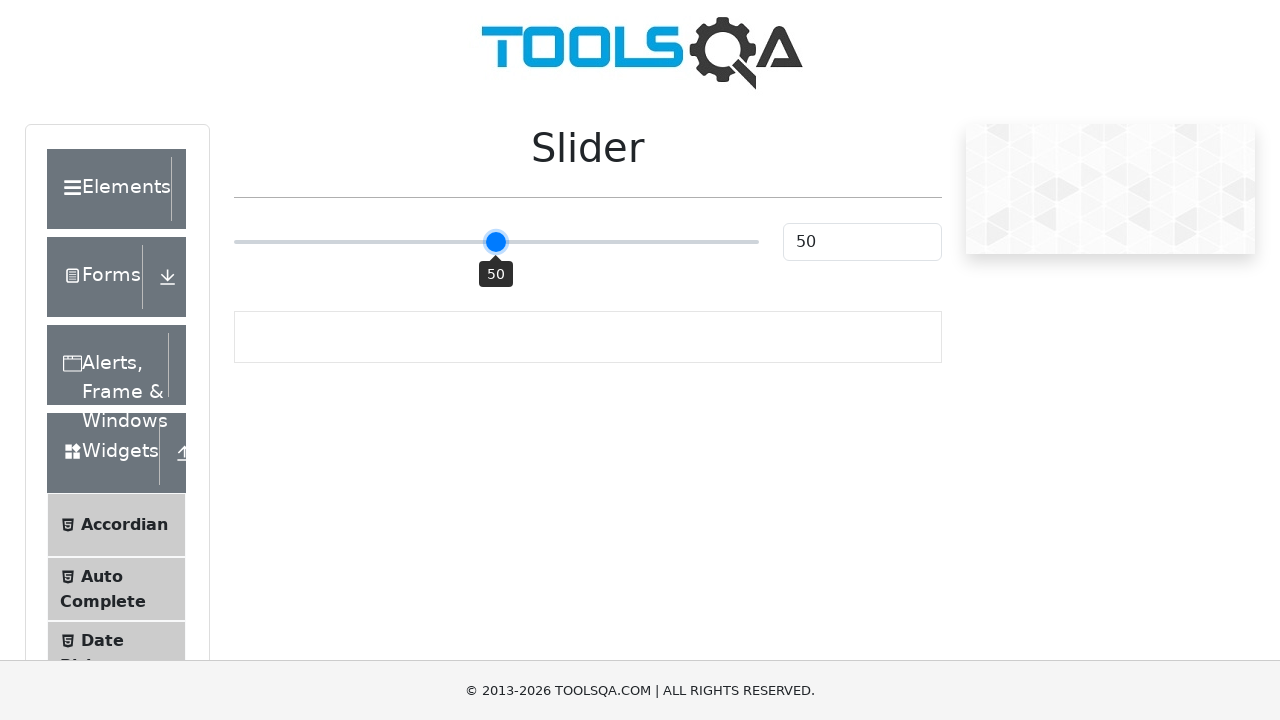